Tests extracting three numbers from generated text and entering them separately

Starting URL: https://obstaclecourse.tricentis.com/Obstacles/45618

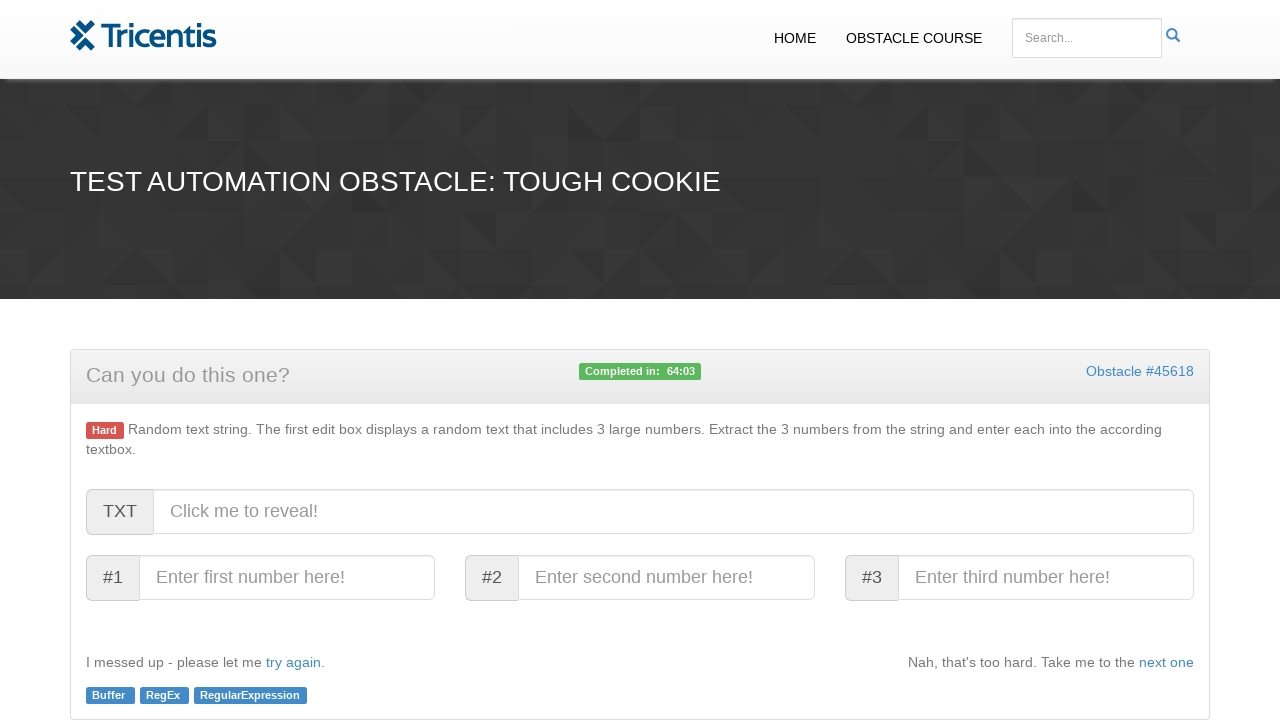

Clicked generate button to produce text with numbers at (674, 512) on #generated
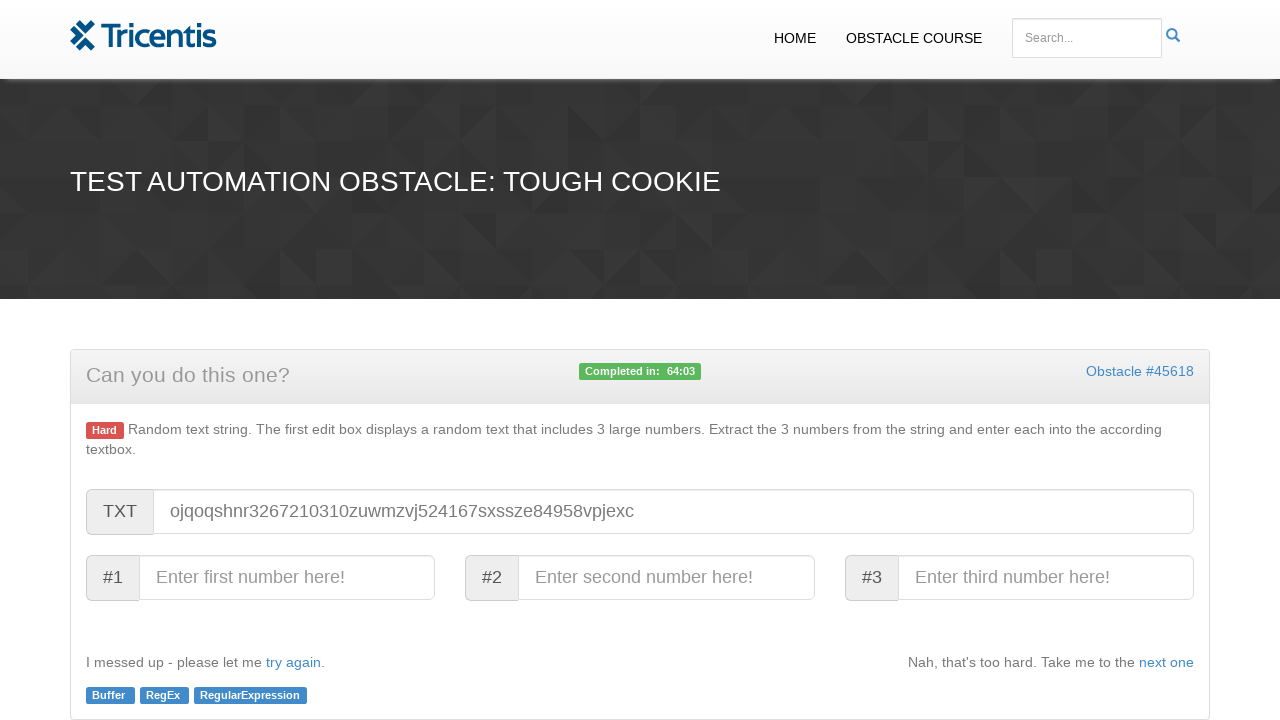

Retrieved generated text value
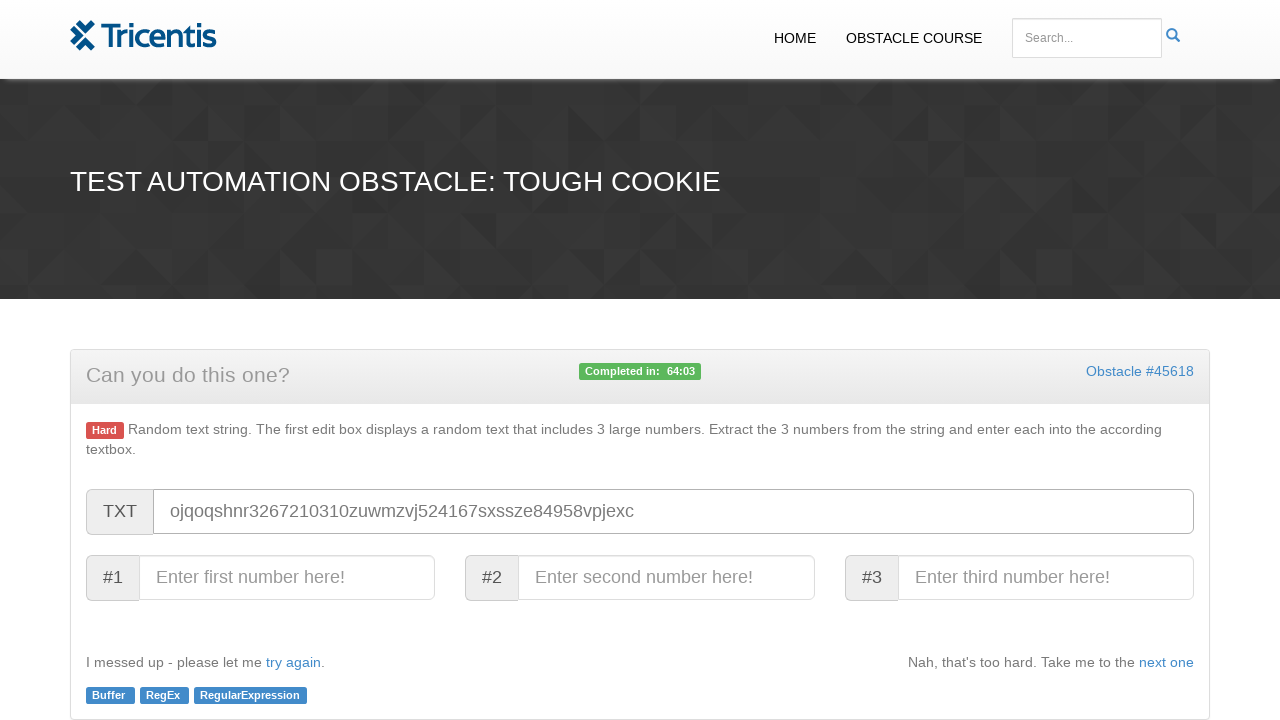

Extracted three numbers from generated text: []
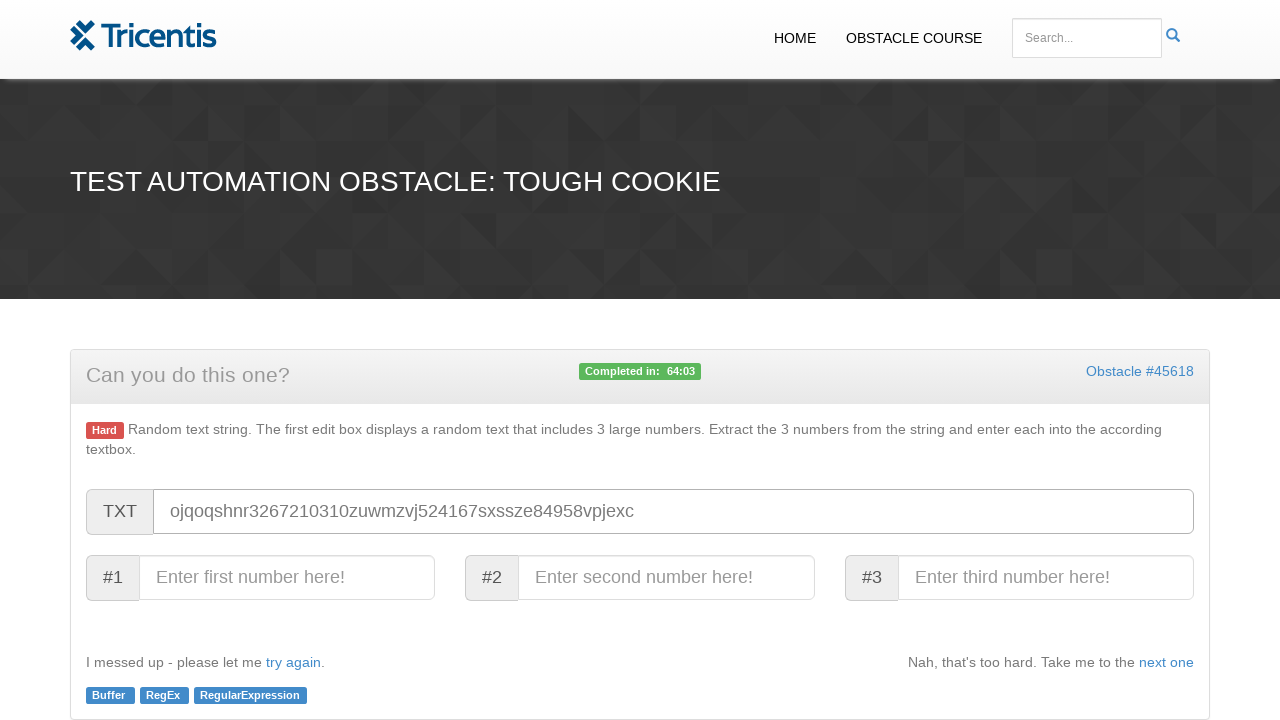

Clicked generate button again to verify completion at (674, 512) on #generated
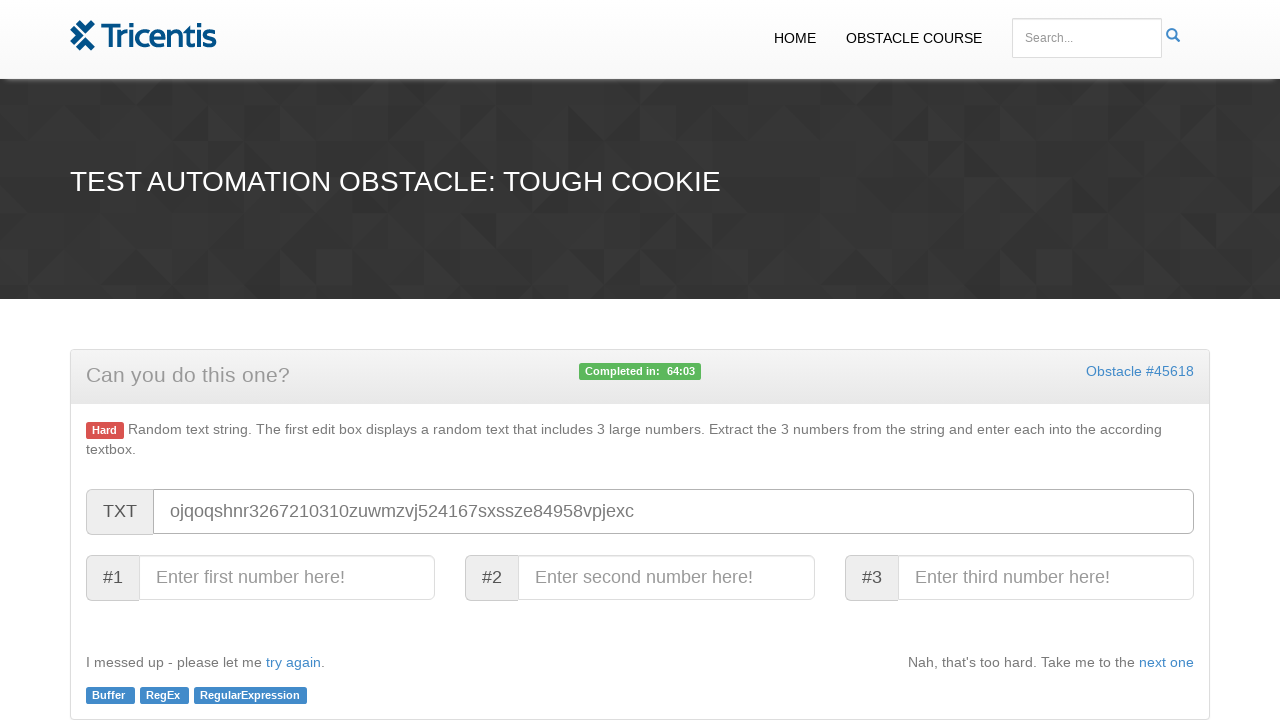

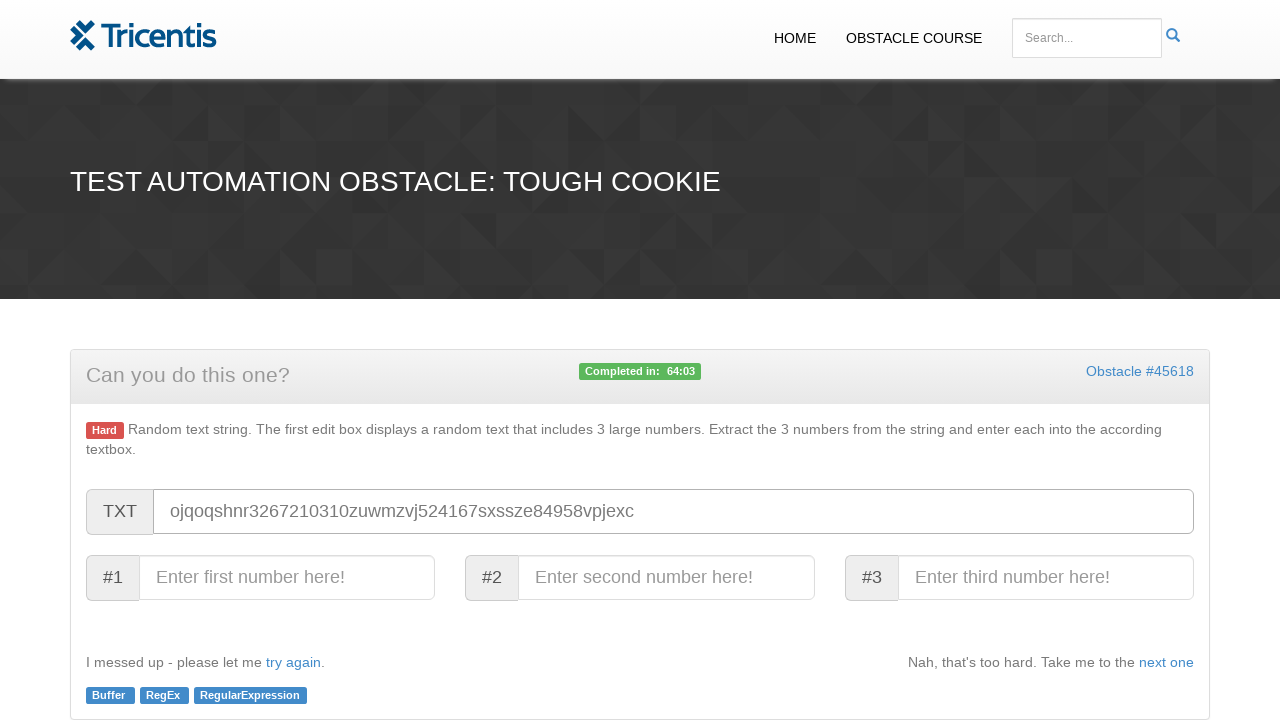